Tests JavaScript Confirm dialog by clicking the confirm button, dismissing (canceling) the dialog, and verifying the result message

Starting URL: https://the-internet.herokuapp.com/javascript_alerts

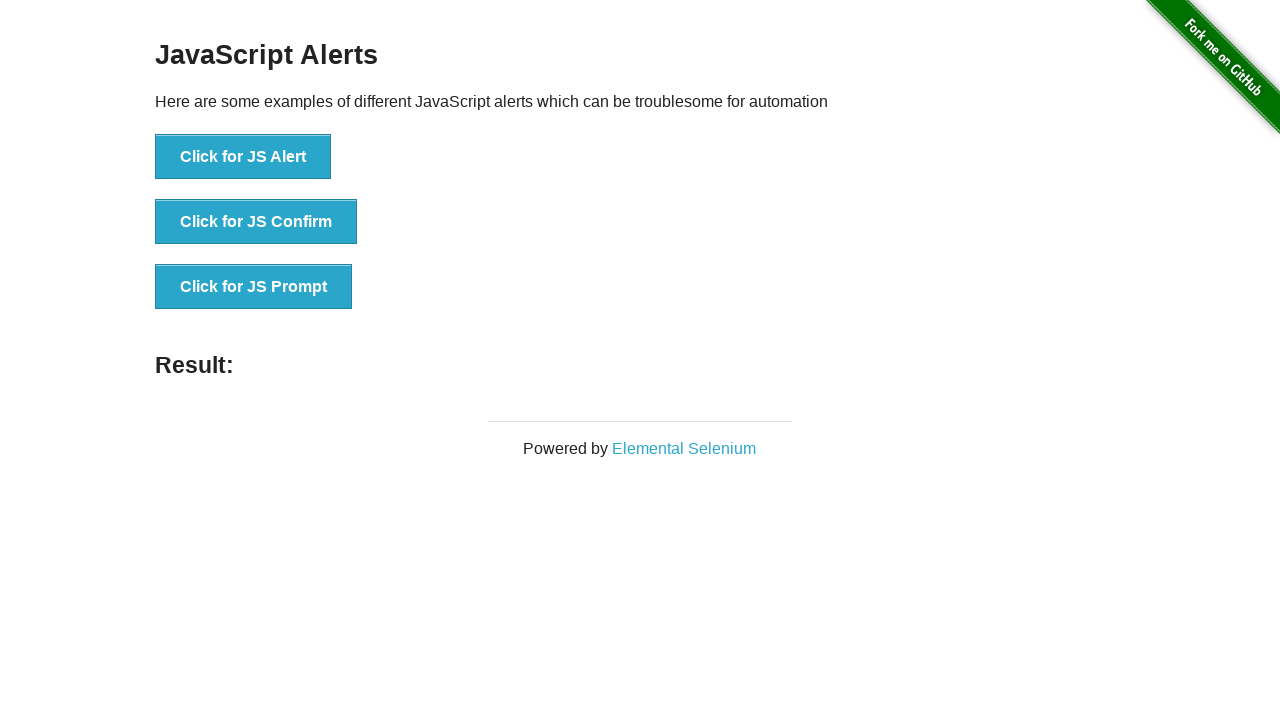

Registered dialog handler to dismiss confirm dialog
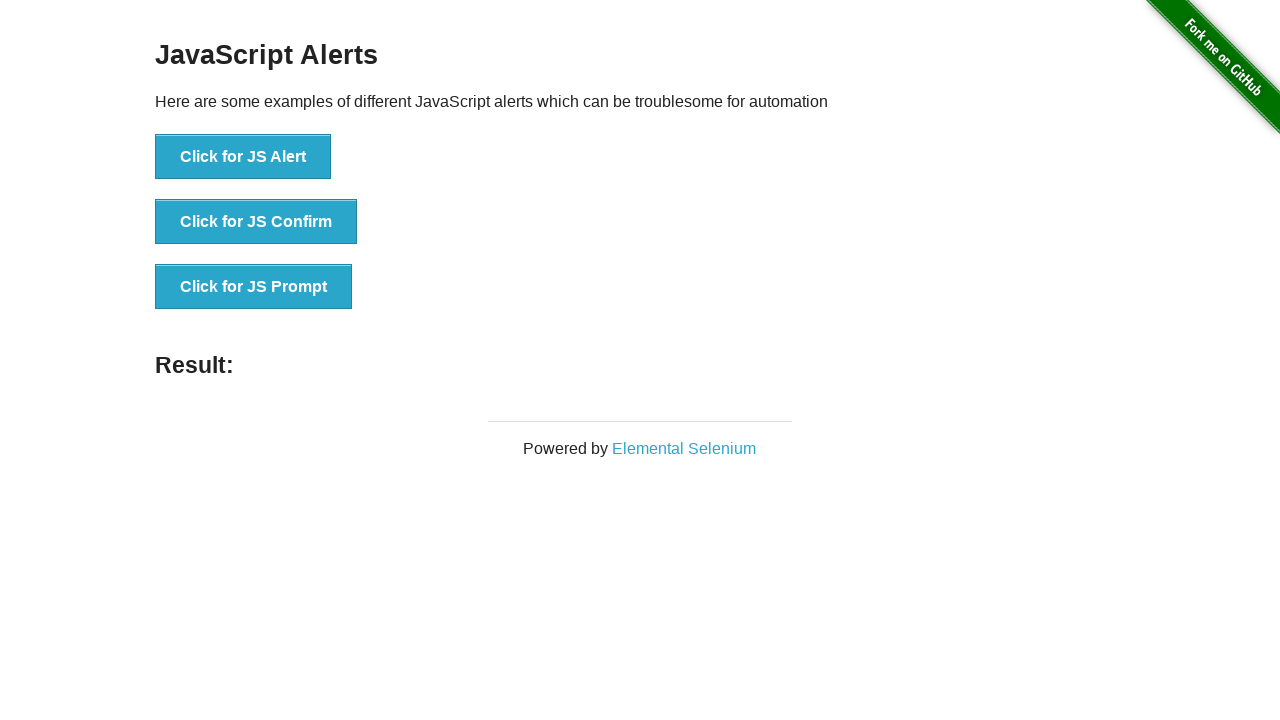

Clicked the 'Click for JS Confirm' button at (256, 222) on xpath=//*[text()='Click for JS Confirm']
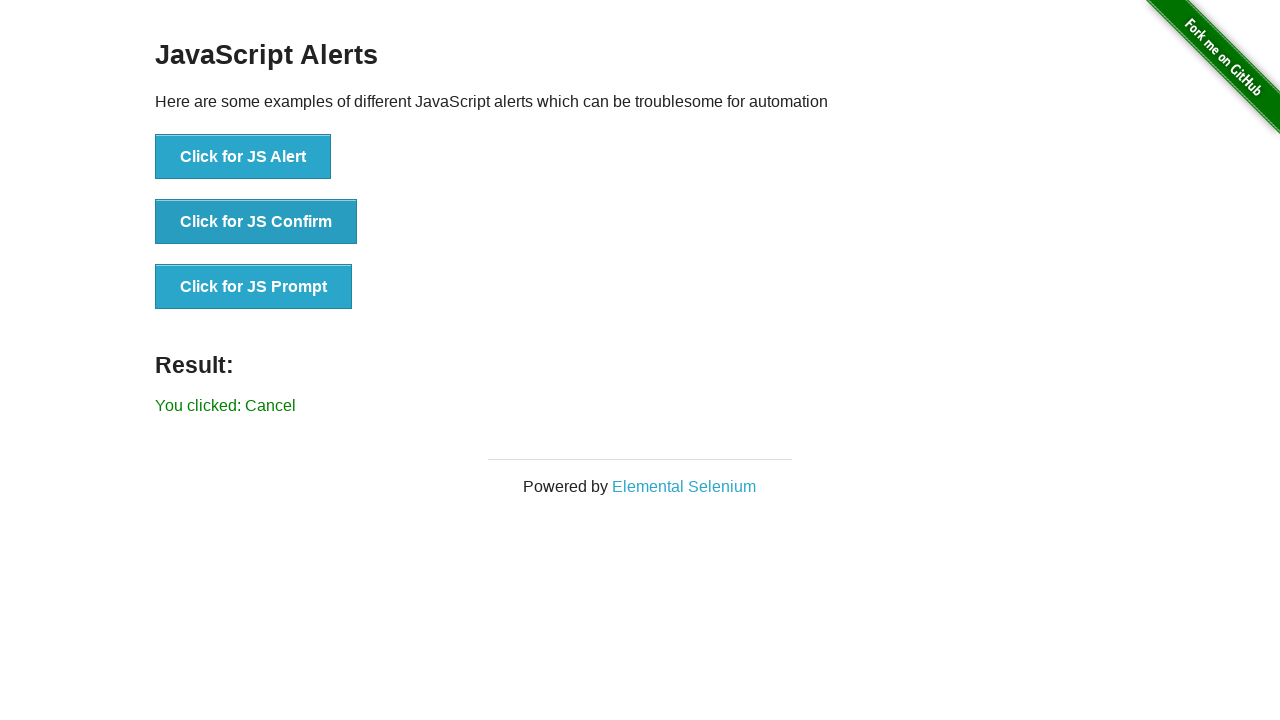

Waited for result message to appear
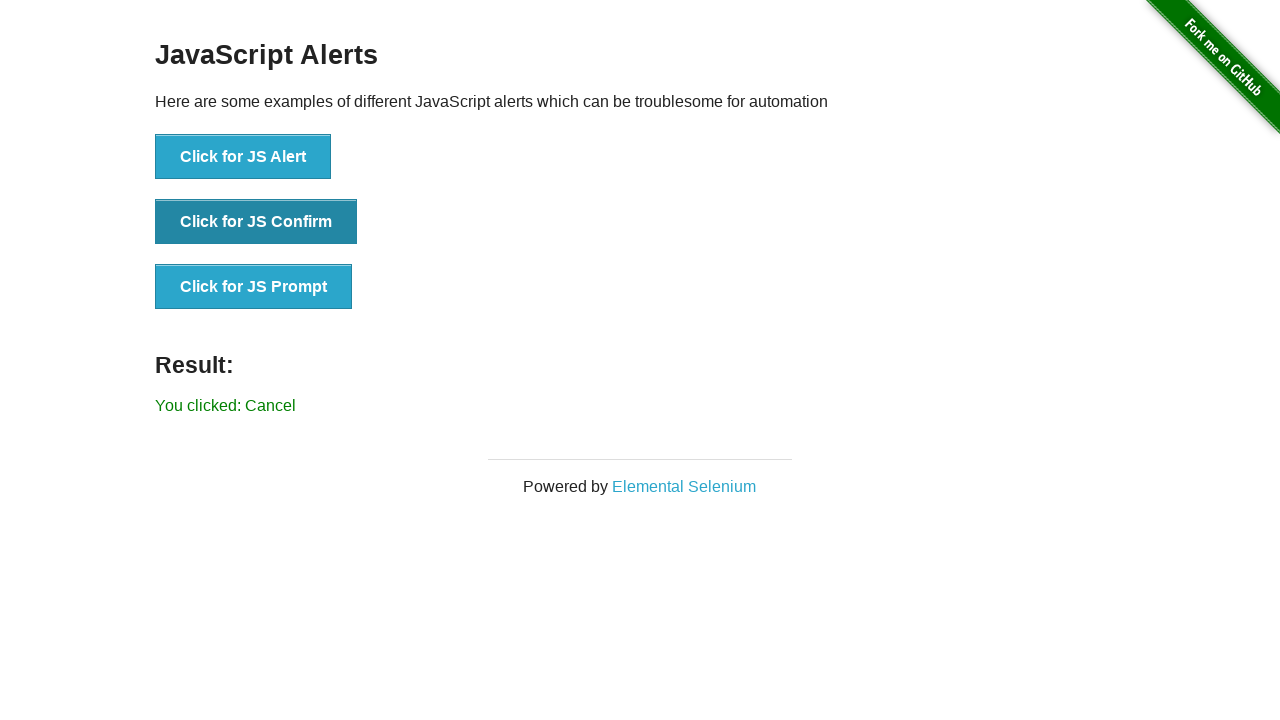

Retrieved result text content
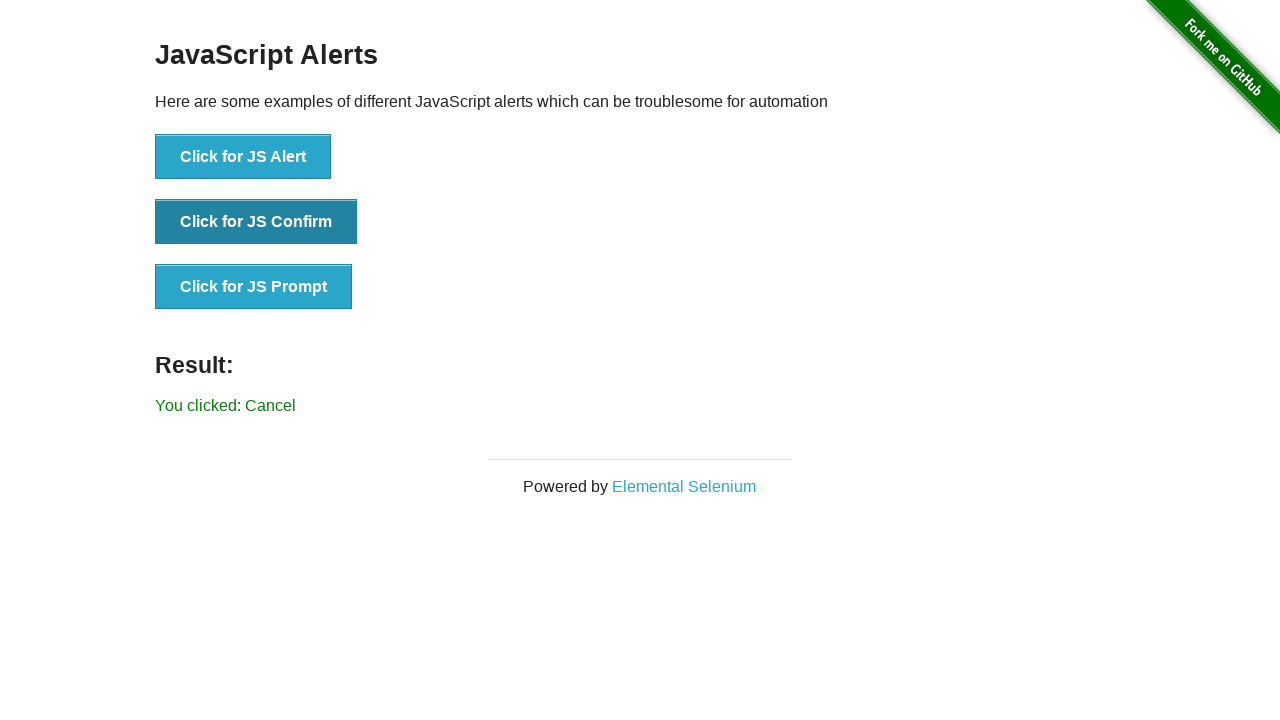

Verified result message shows 'You clicked: Cancel' after dismissing confirm dialog
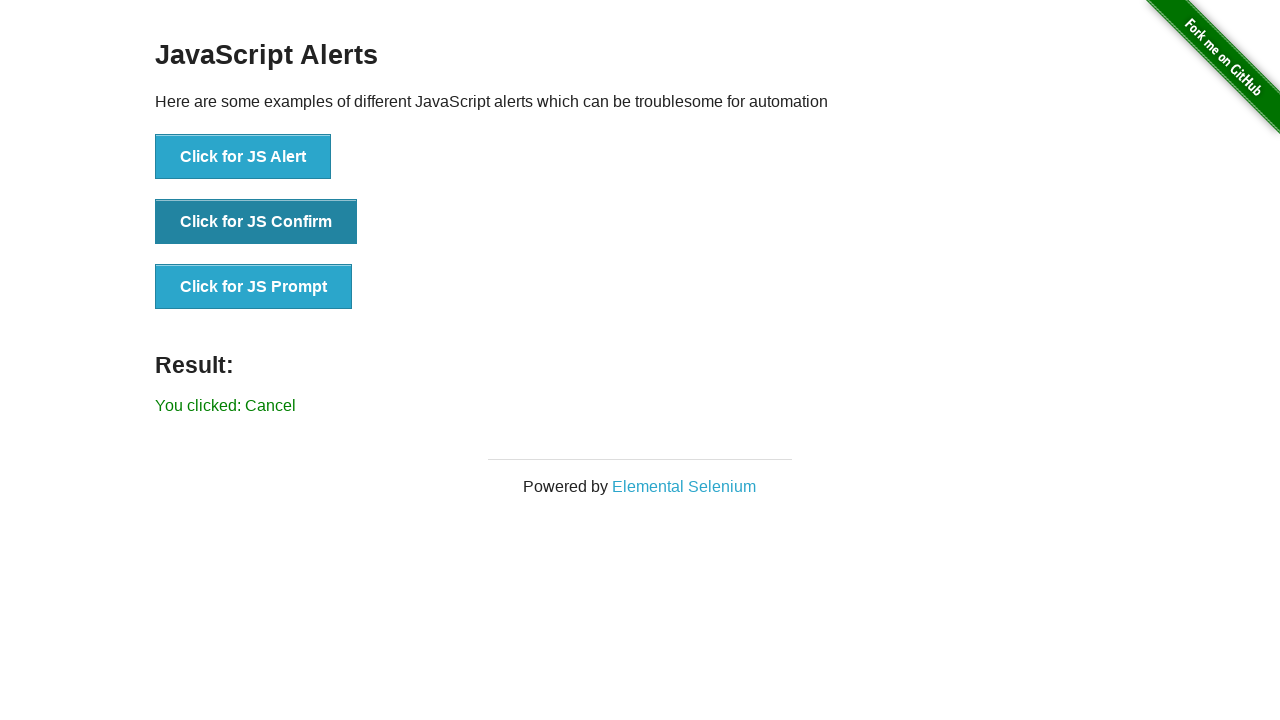

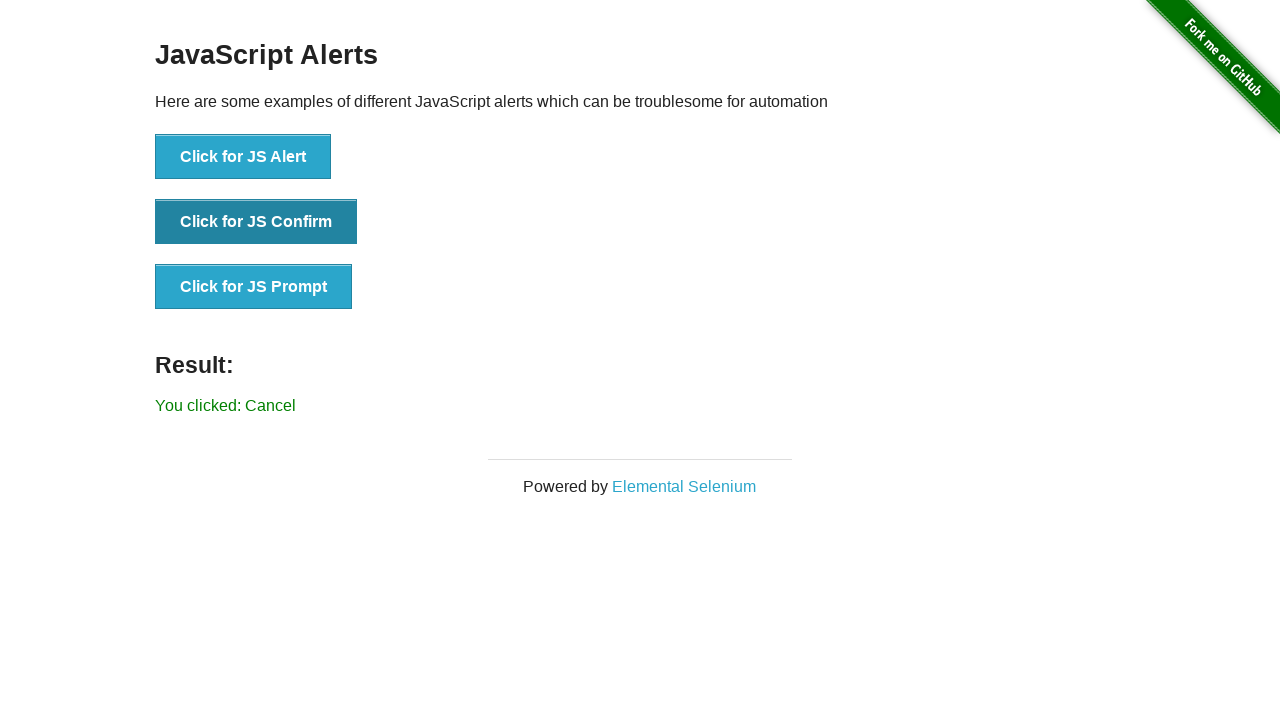